Navigates to the Formula 1 World Constructors' Championship standings page and waits for the results table to load with team and points information

Starting URL: https://www.formula1.com/en/results/2025/team

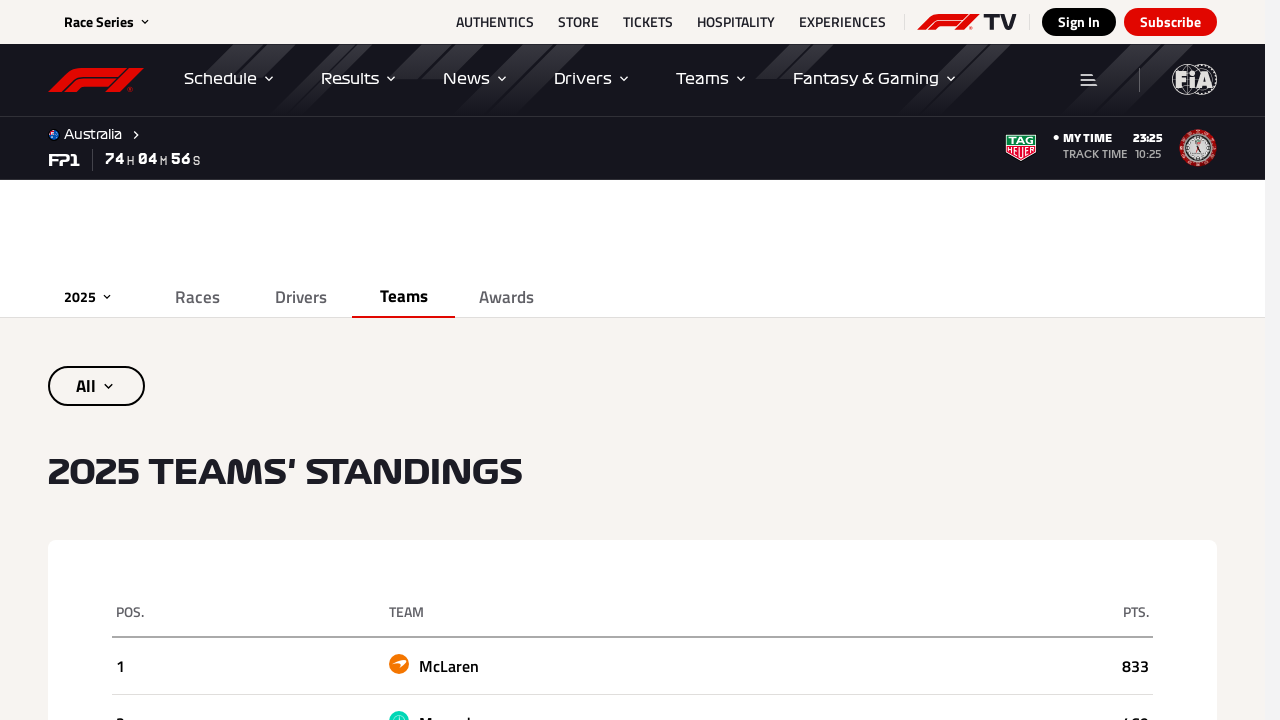

Navigated to Formula 1 World Constructors' Championship standings page
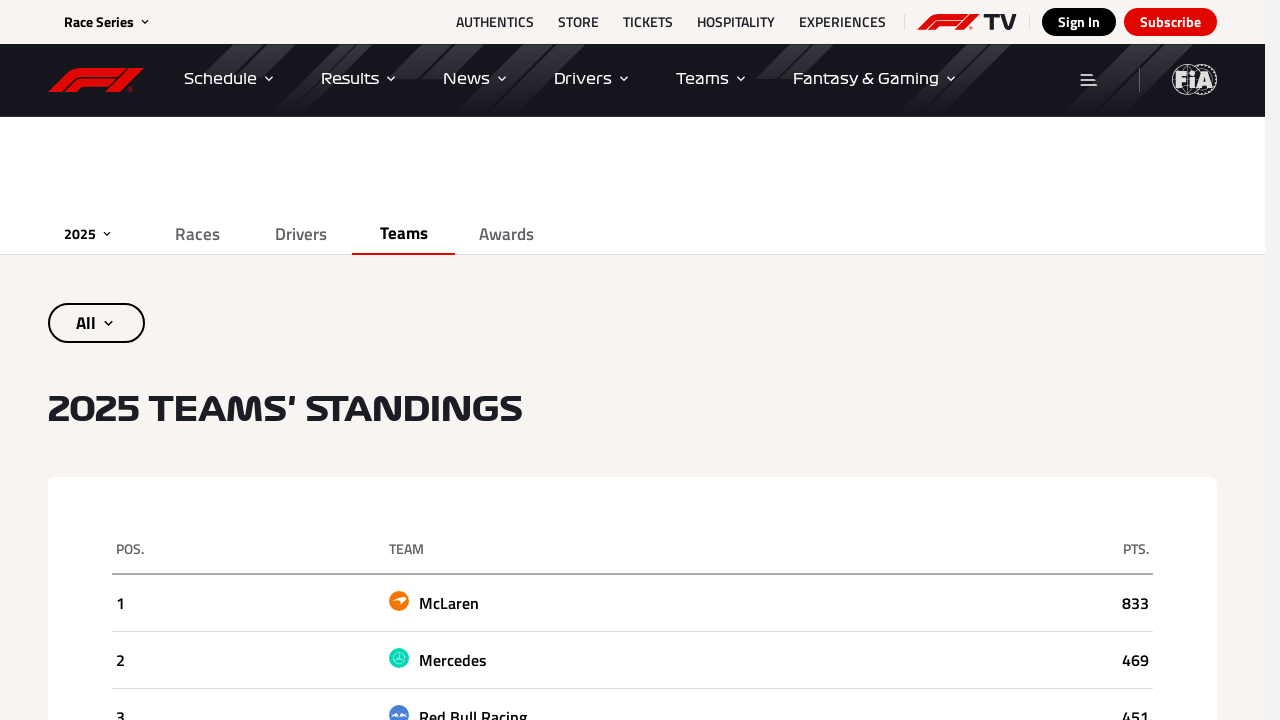

Constructors standings table rows loaded and visible
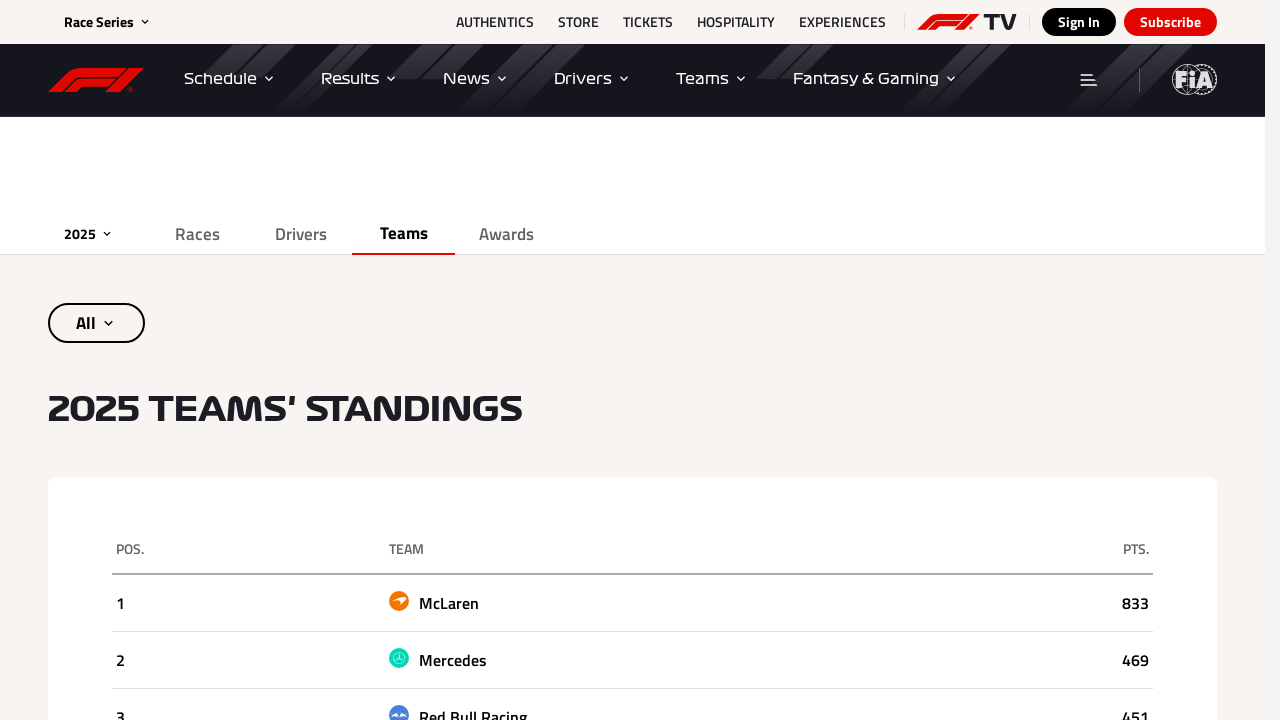

Table data cells with team and points information confirmed
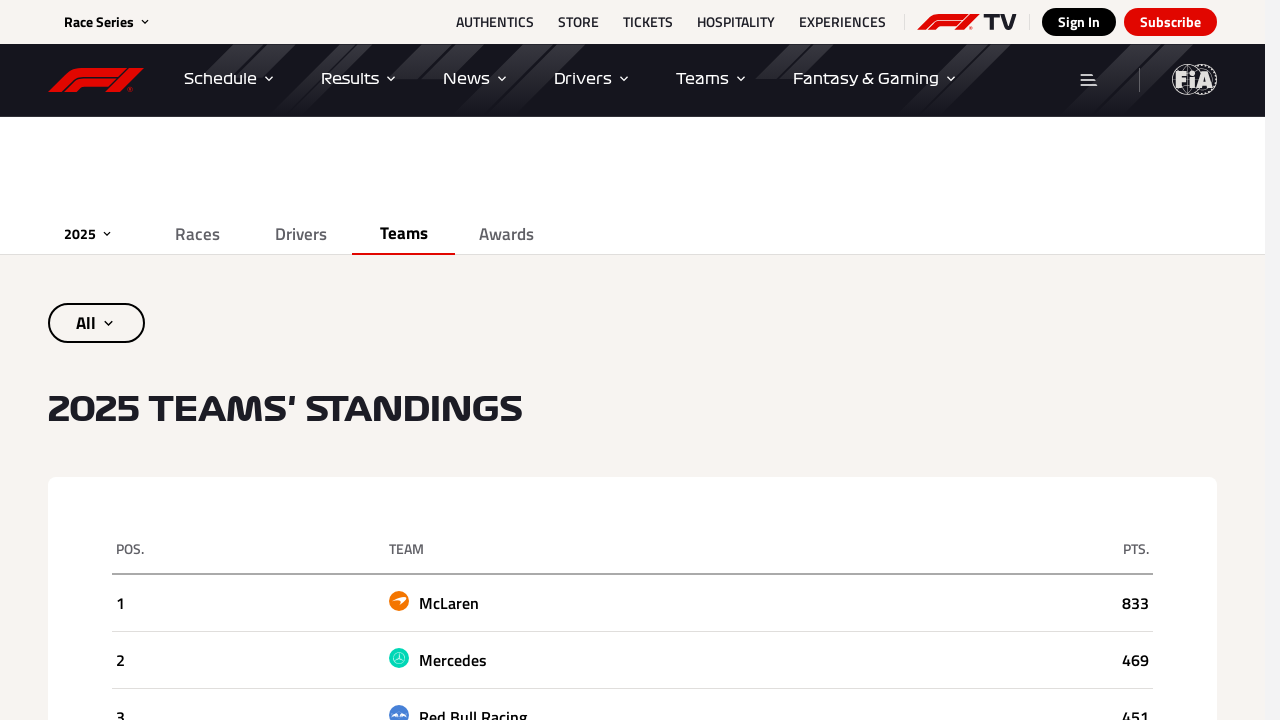

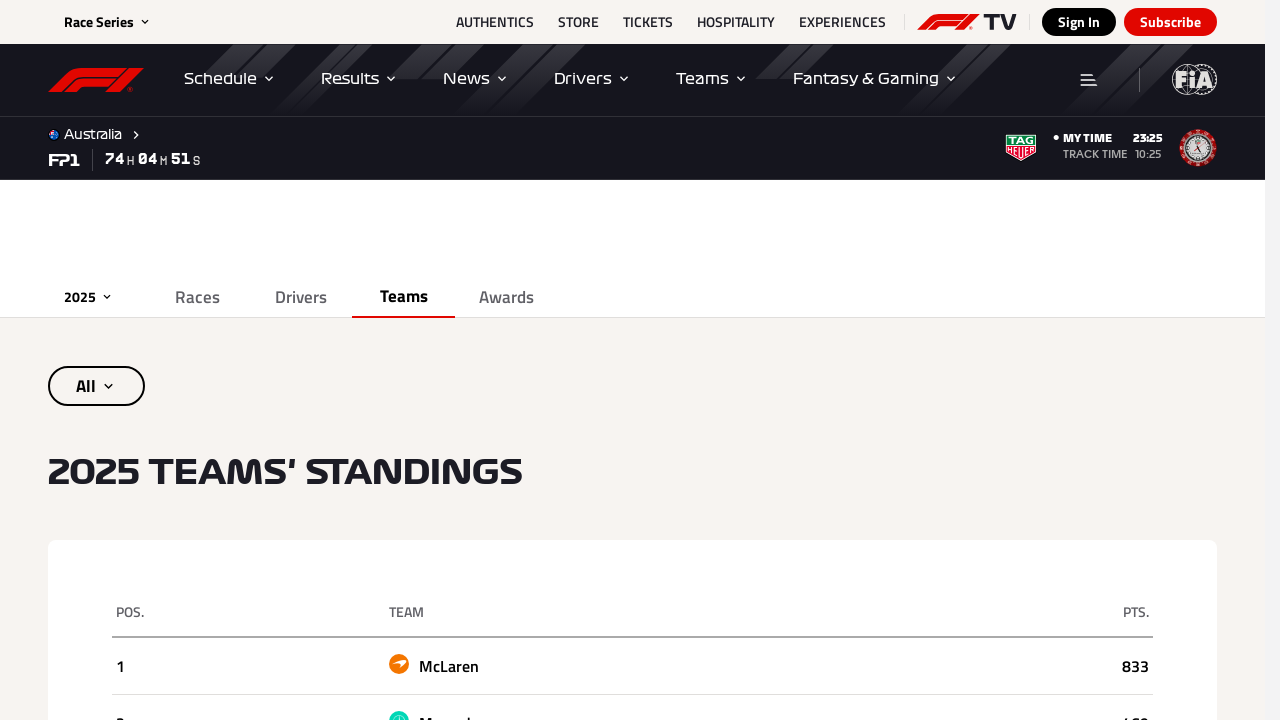